Tests hover functionality by moving the mouse over an avatar element and verifying that a caption becomes visible.

Starting URL: http://the-internet.herokuapp.com/hovers

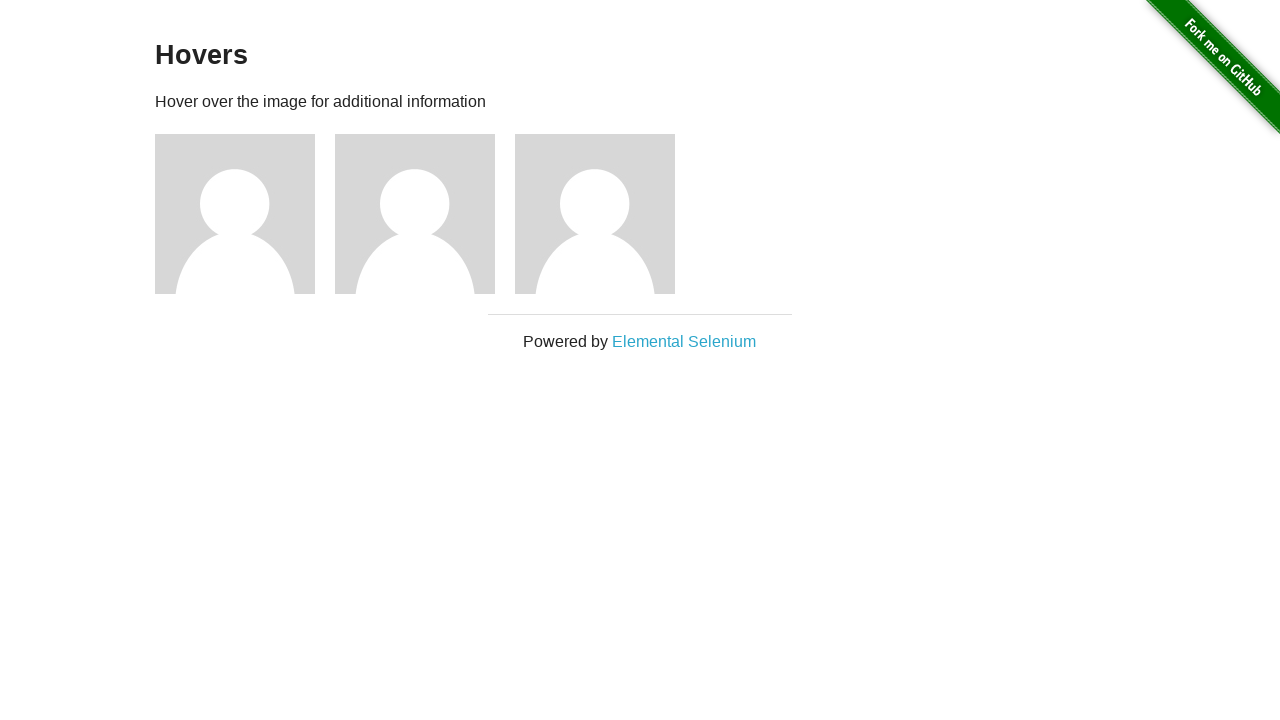

Located the first avatar element
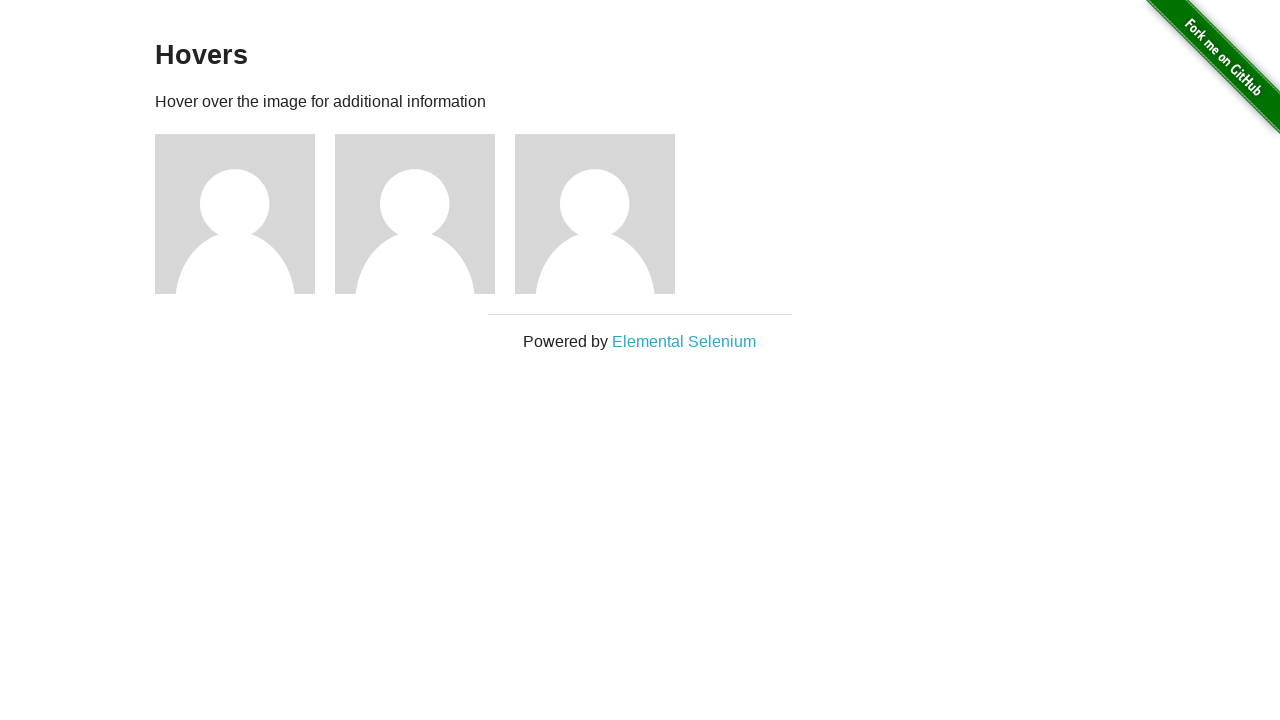

Hovered over the avatar element at (245, 214) on .figure >> nth=0
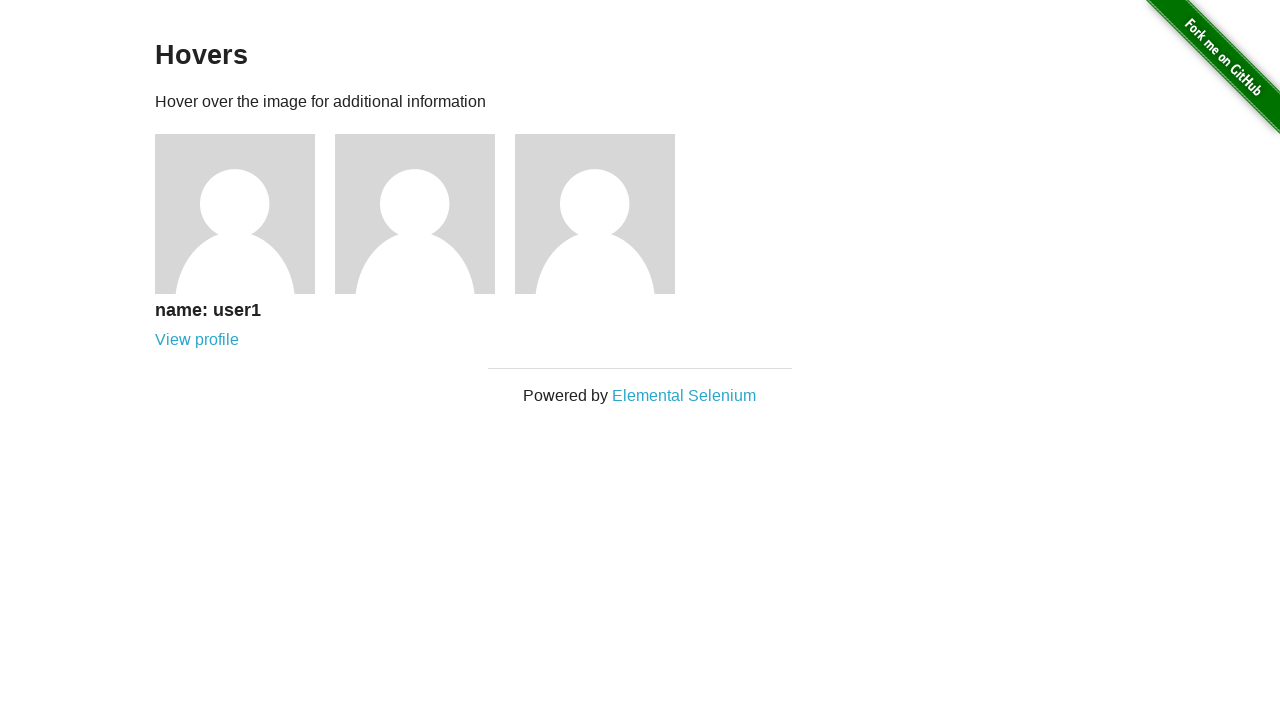

Located the caption element
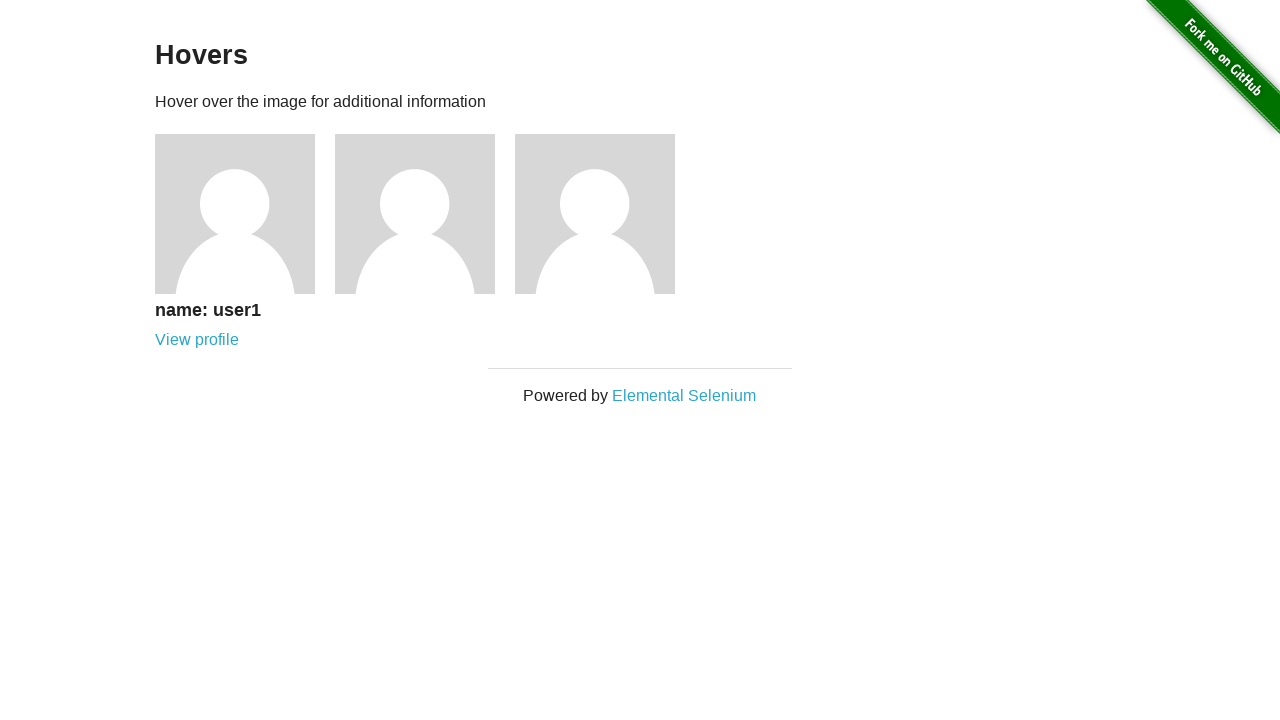

Verified that the caption is visible on hover
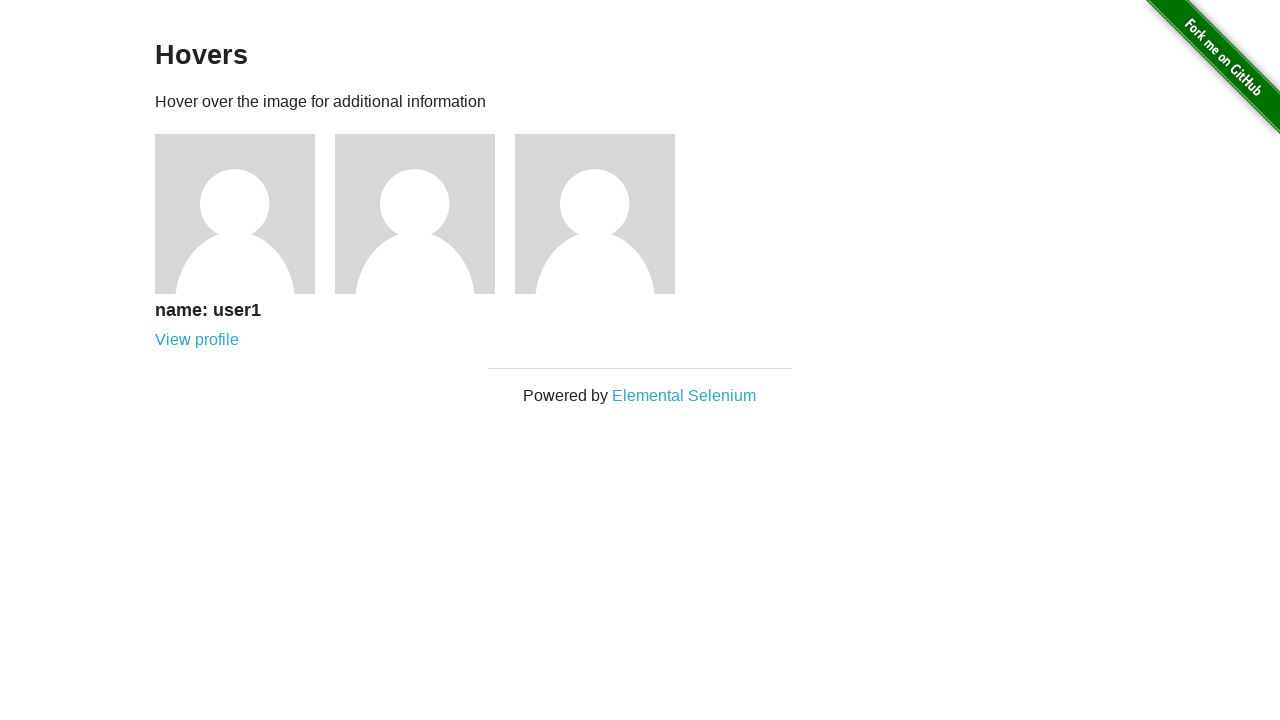

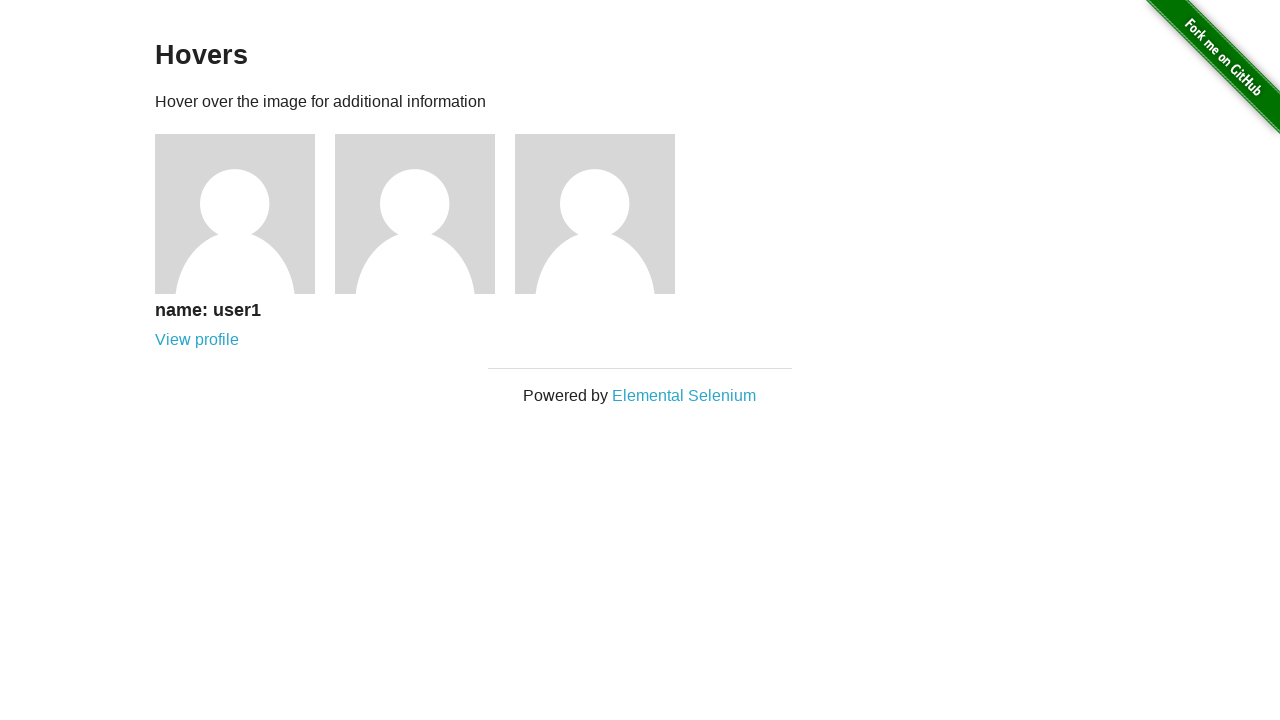